Clicks the Submit button on a web form using role selector

Starting URL: https://bonigarcia.dev/selenium-webdriver-java/web-form.html

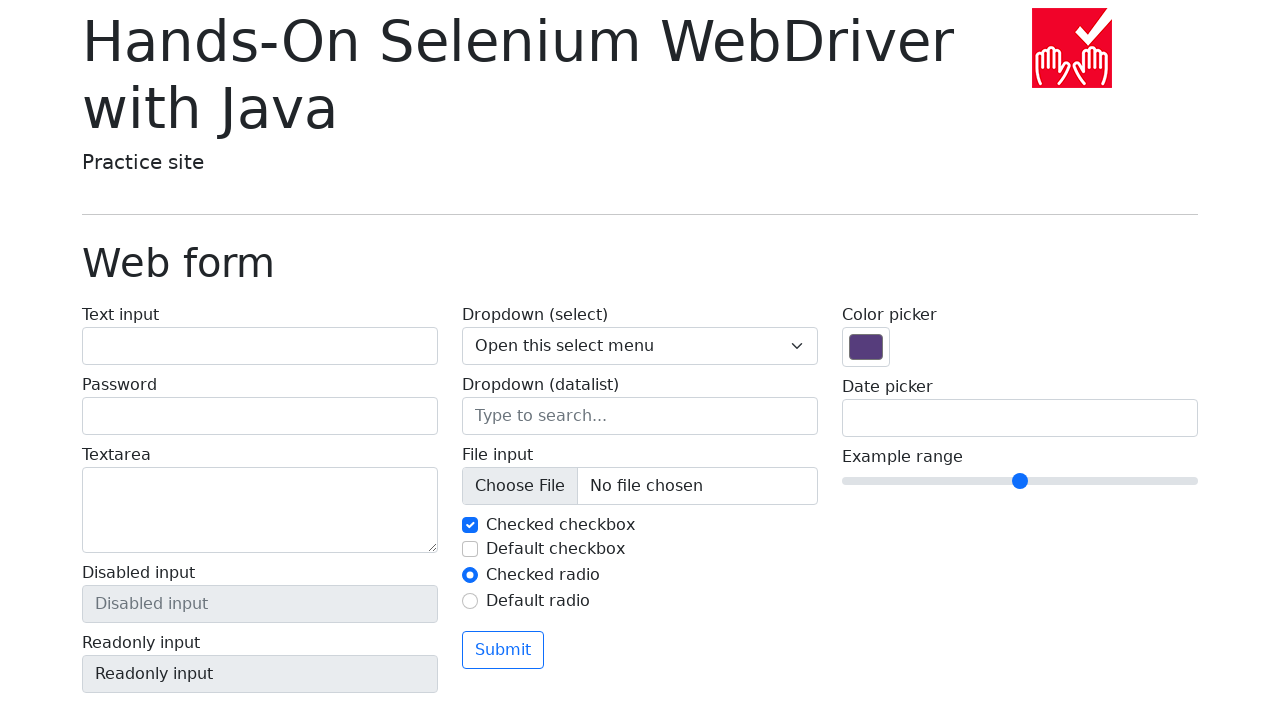

Navigated to web form page
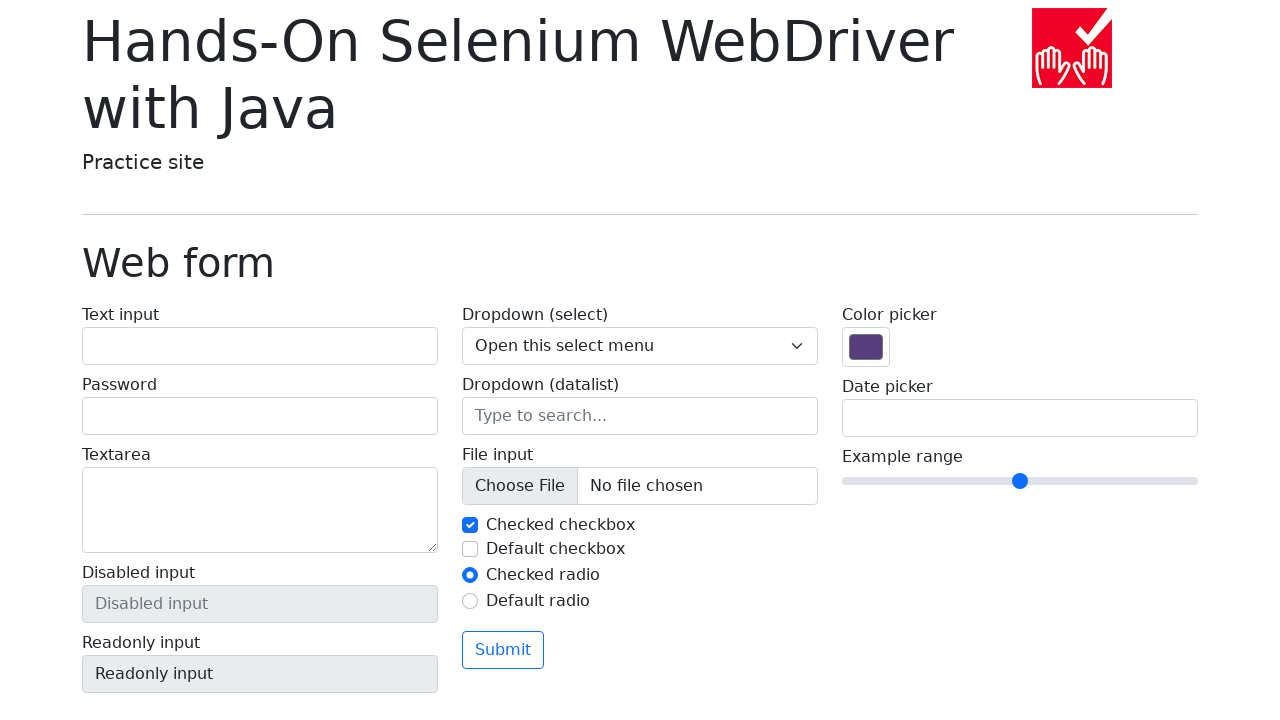

Clicked the Submit button using role selector at (503, 650) on internal:role=button[name="Submit"i]
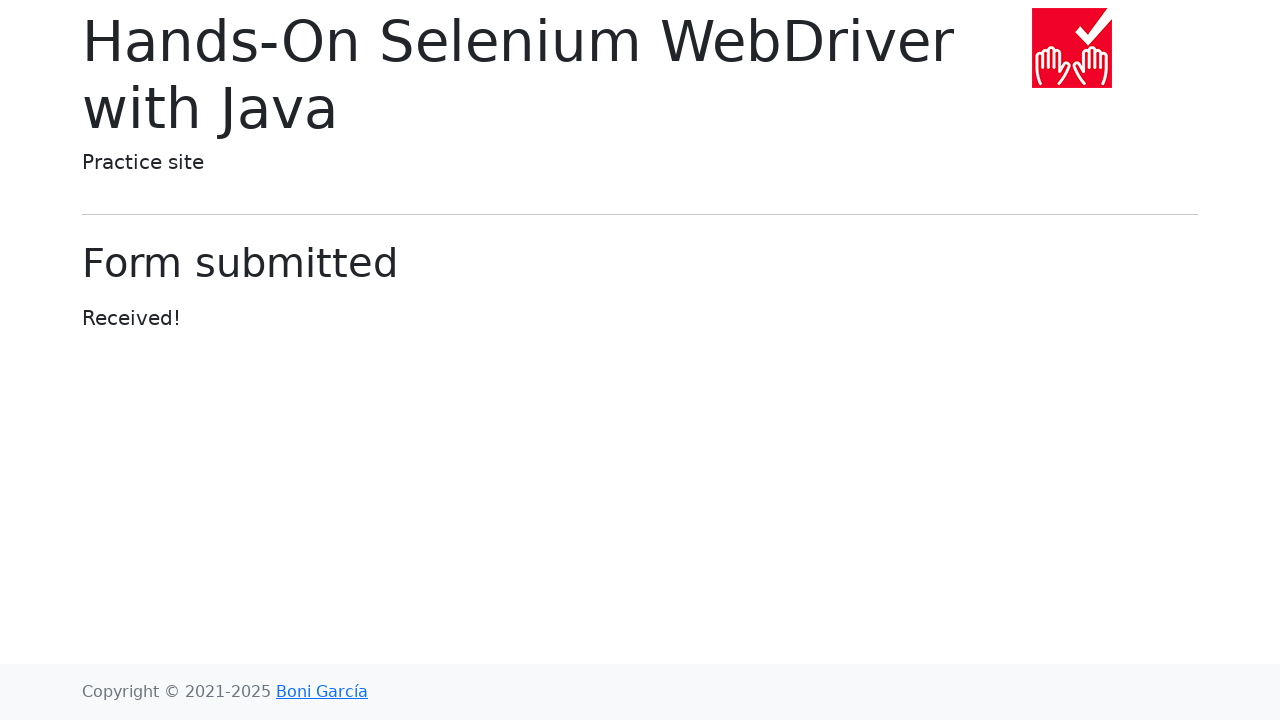

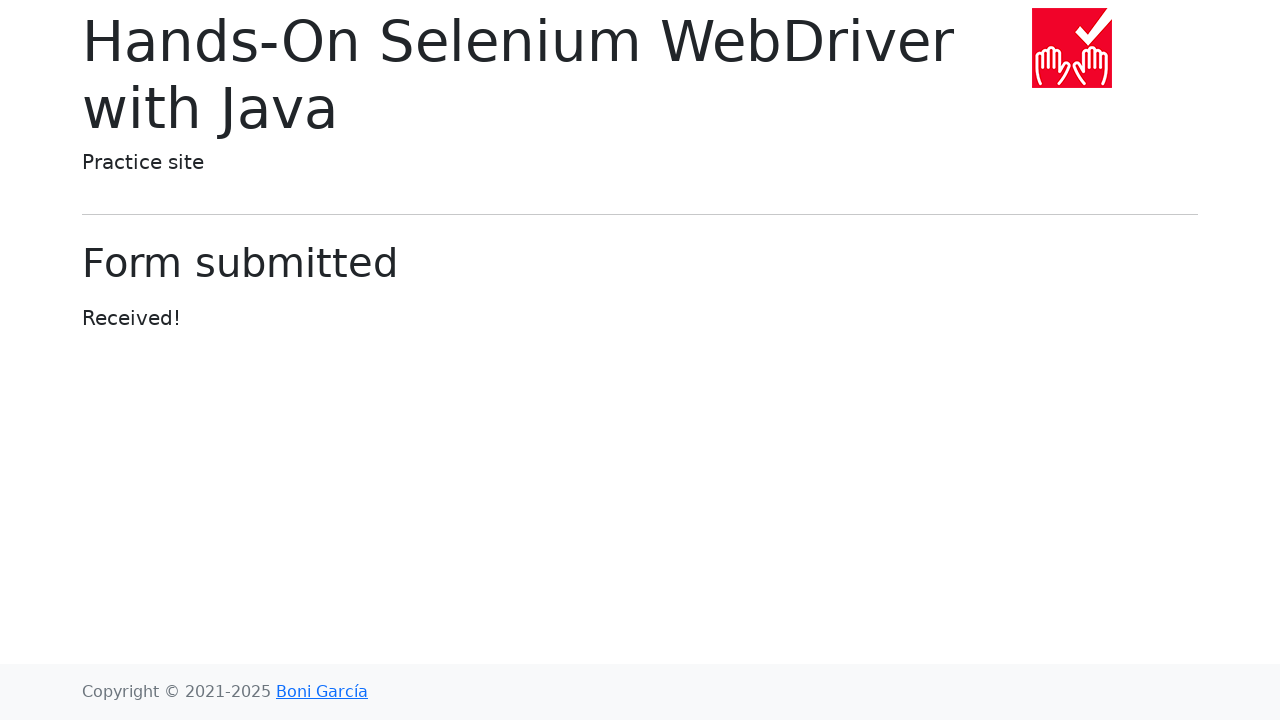